Tests the Playwright homepage by verifying the page title contains "Playwright", then clicks the "Get Started" link and verifies navigation to the intro page

Starting URL: https://playwright.dev/

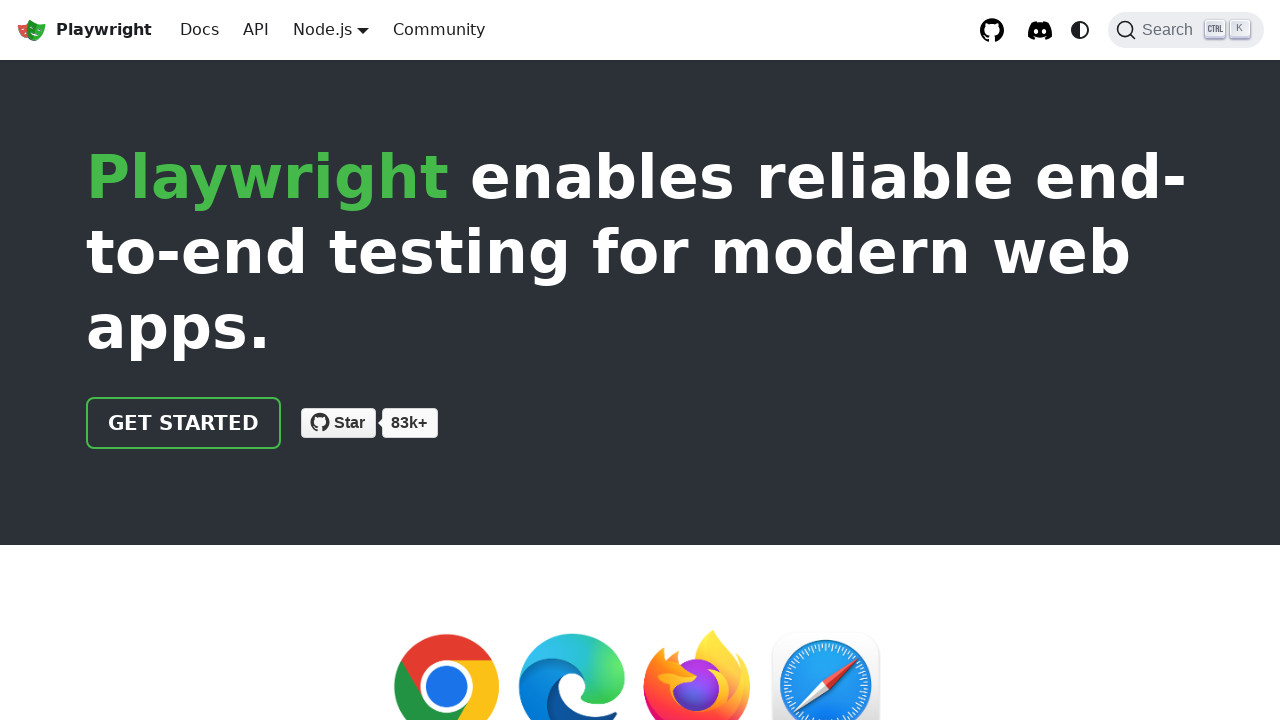

Verified page title contains 'Playwright'
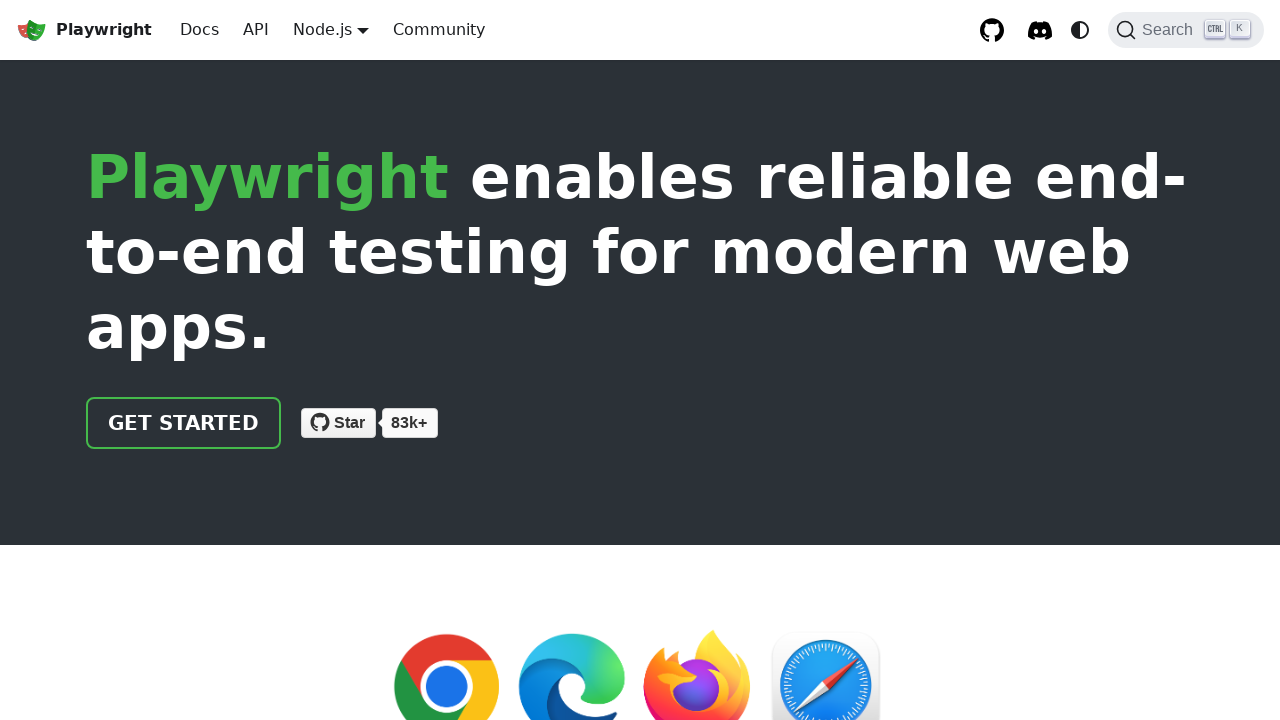

Located the Get Started link
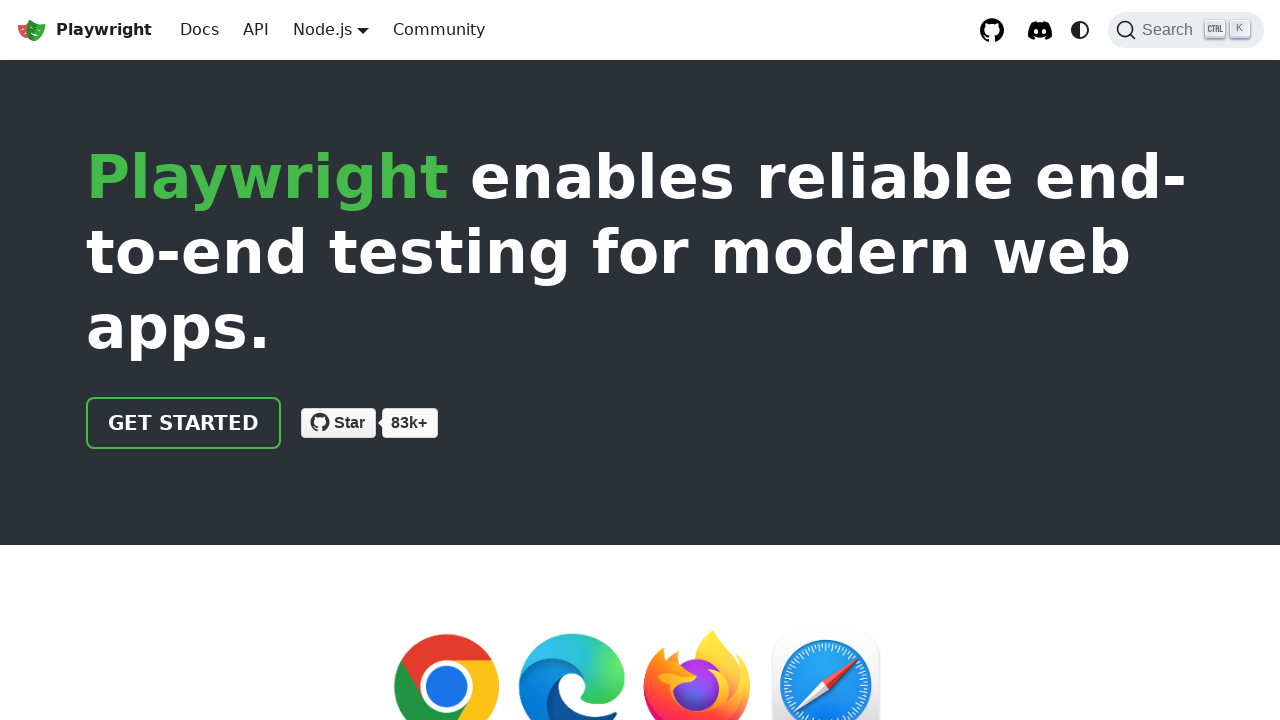

Verified Get Started link href is '/docs/intro'
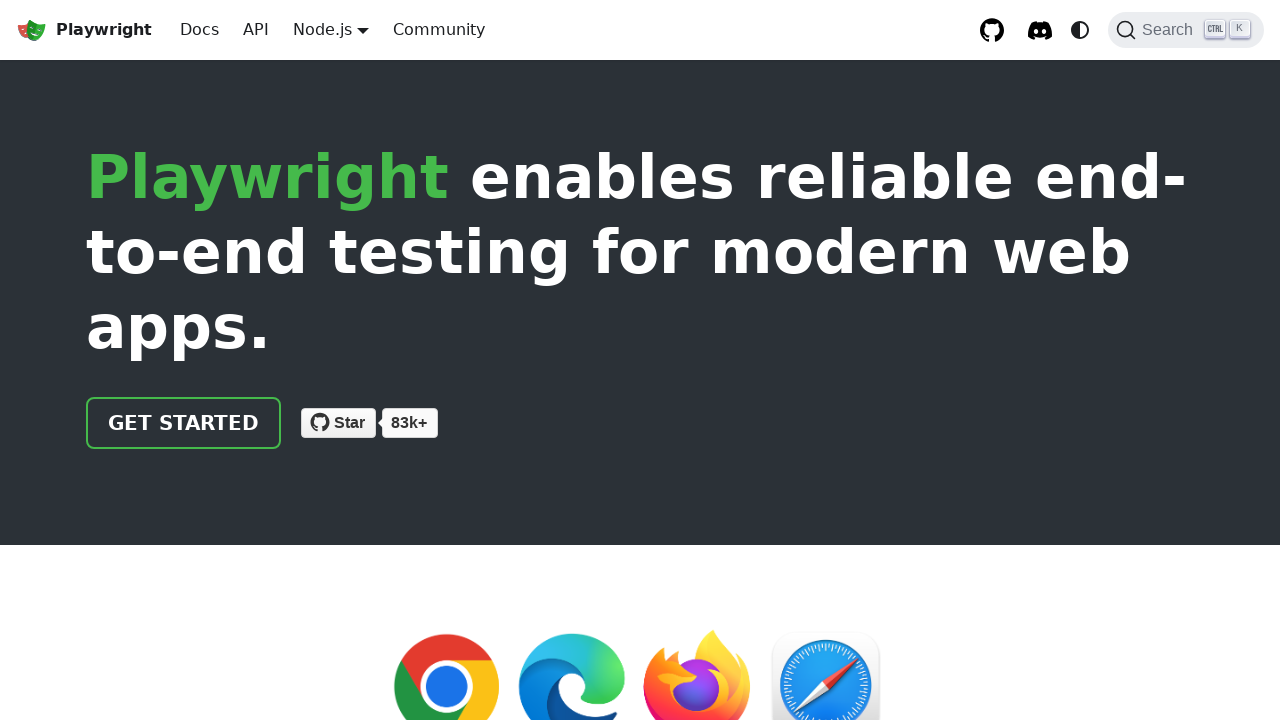

Clicked the Get Started link at (184, 423) on text=Get Started
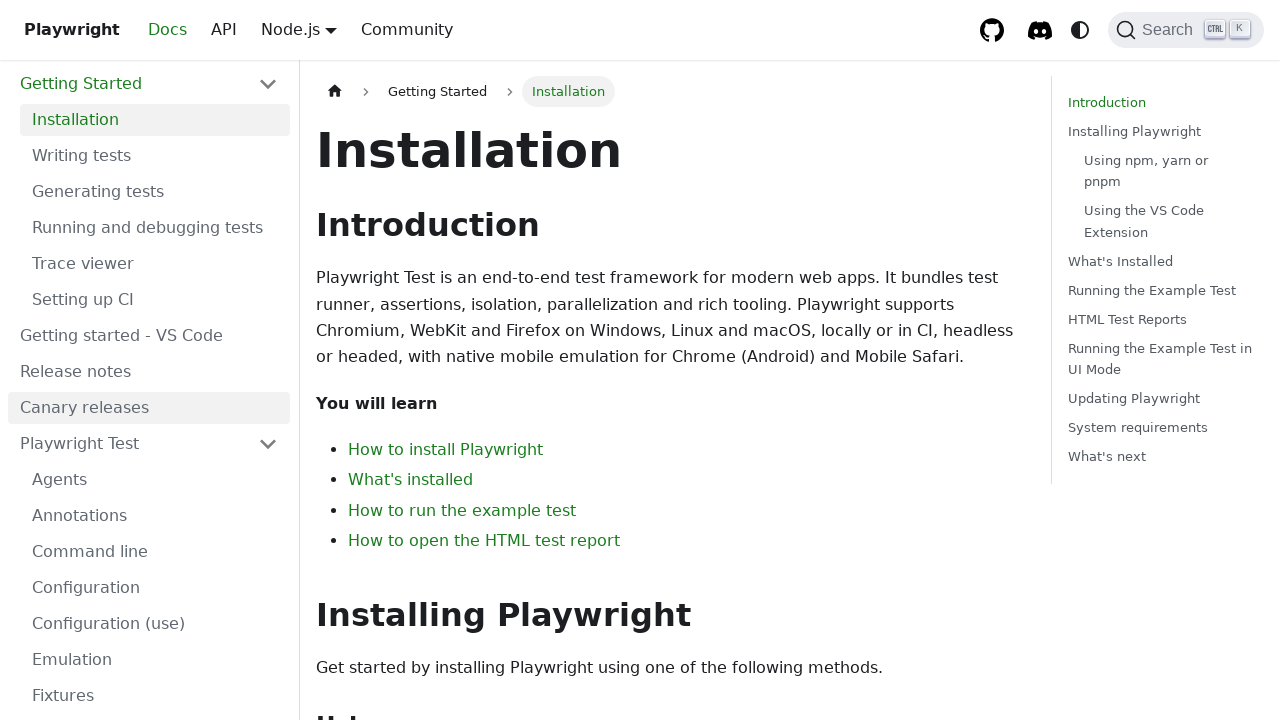

Navigated to intro page and verified URL contains 'intro'
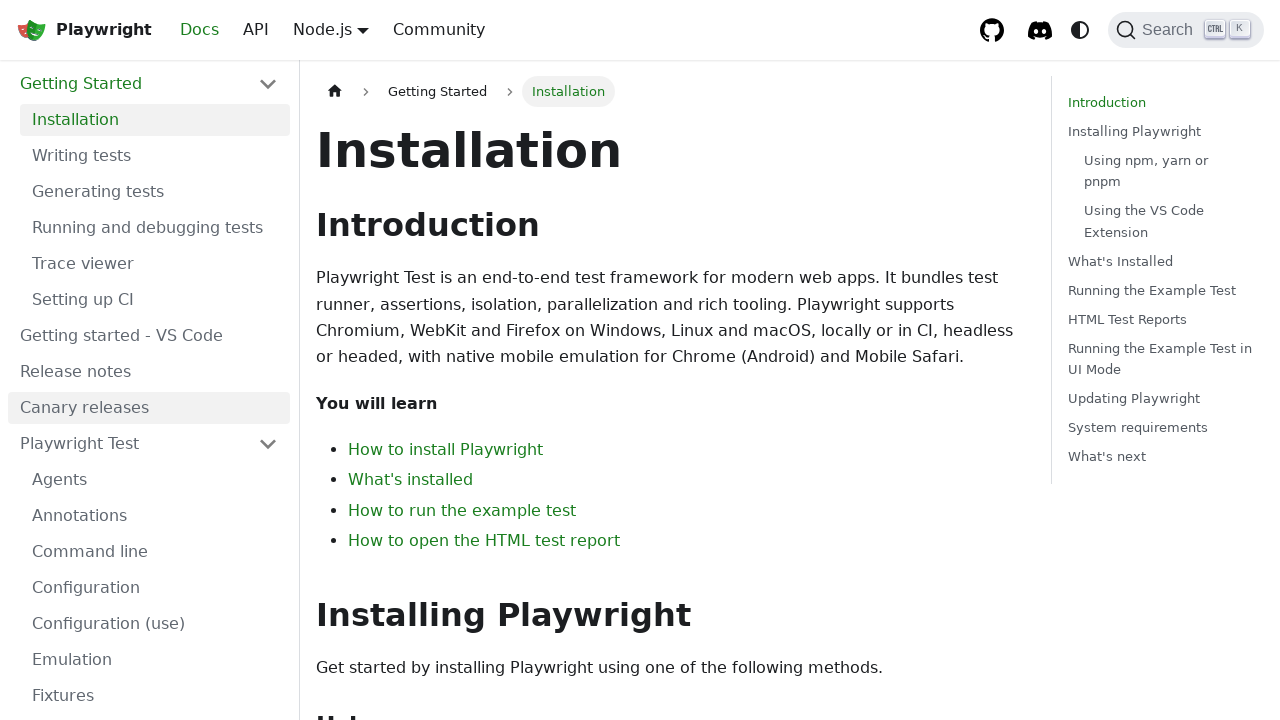

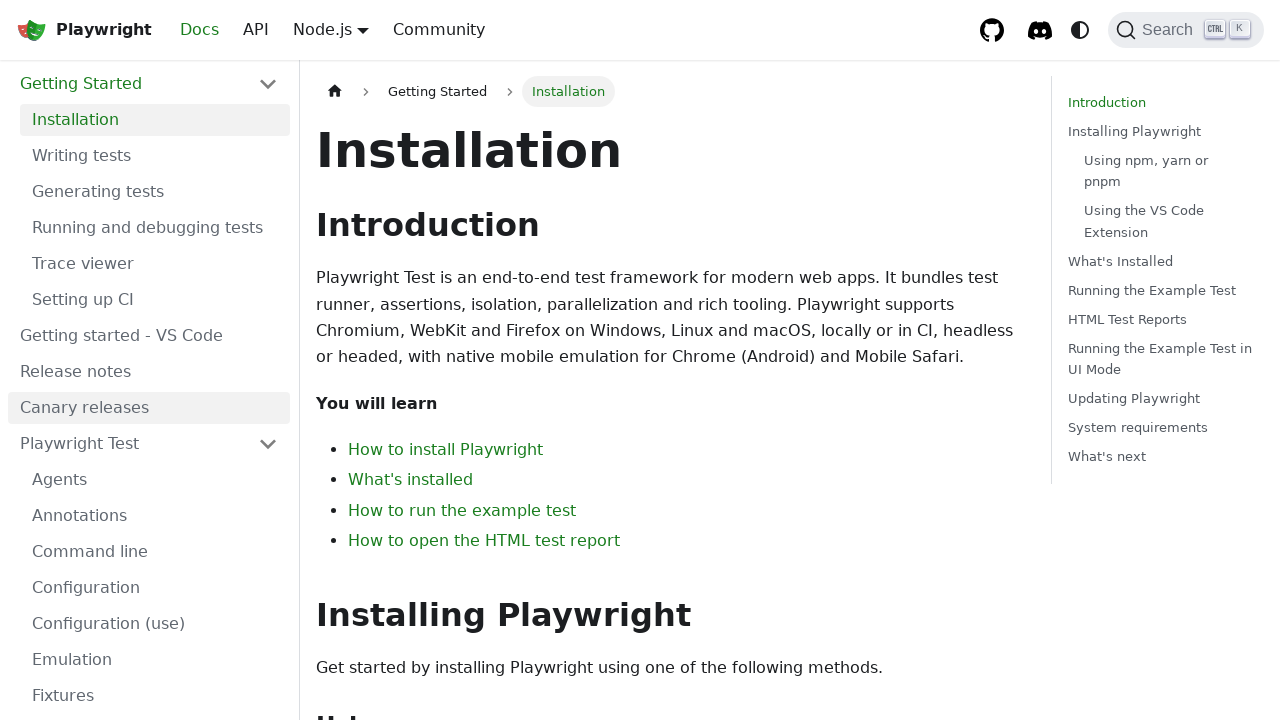